Tests dropdown selection functionality by selecting an option from a select menu

Starting URL: https://demoqa.com/select-menu

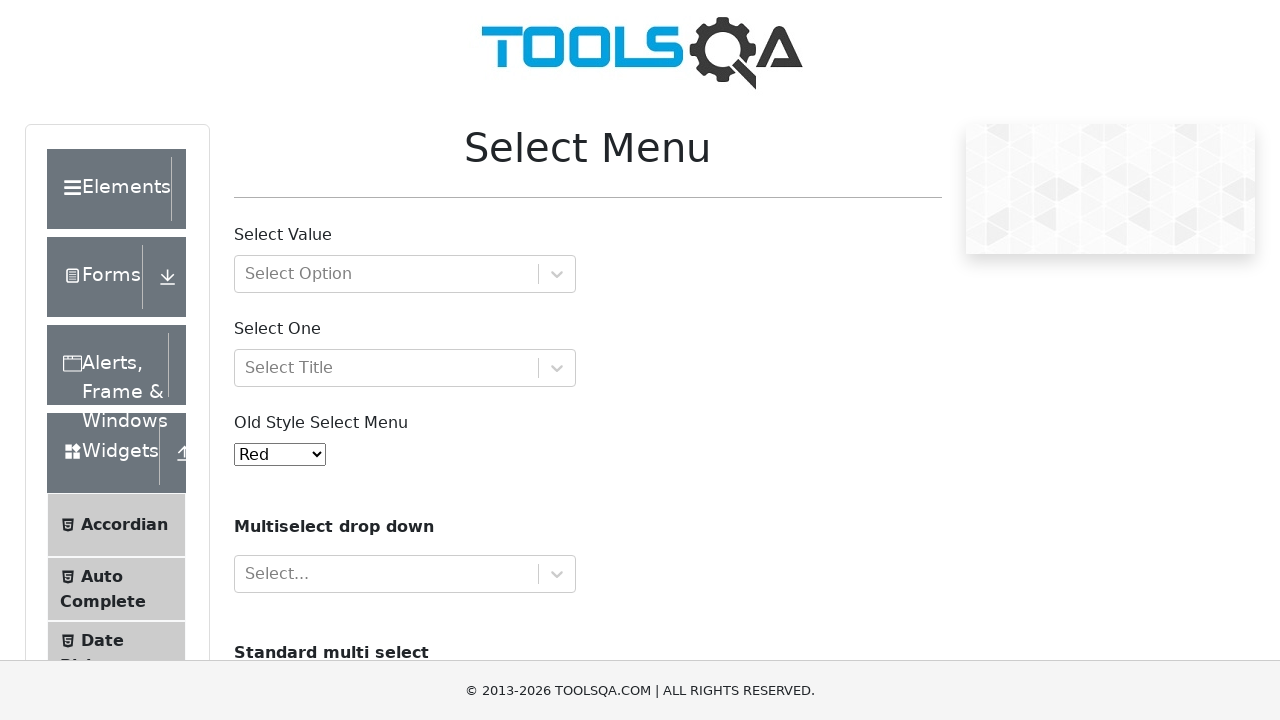

Located the select menu element with id 'oldSelectMenu'
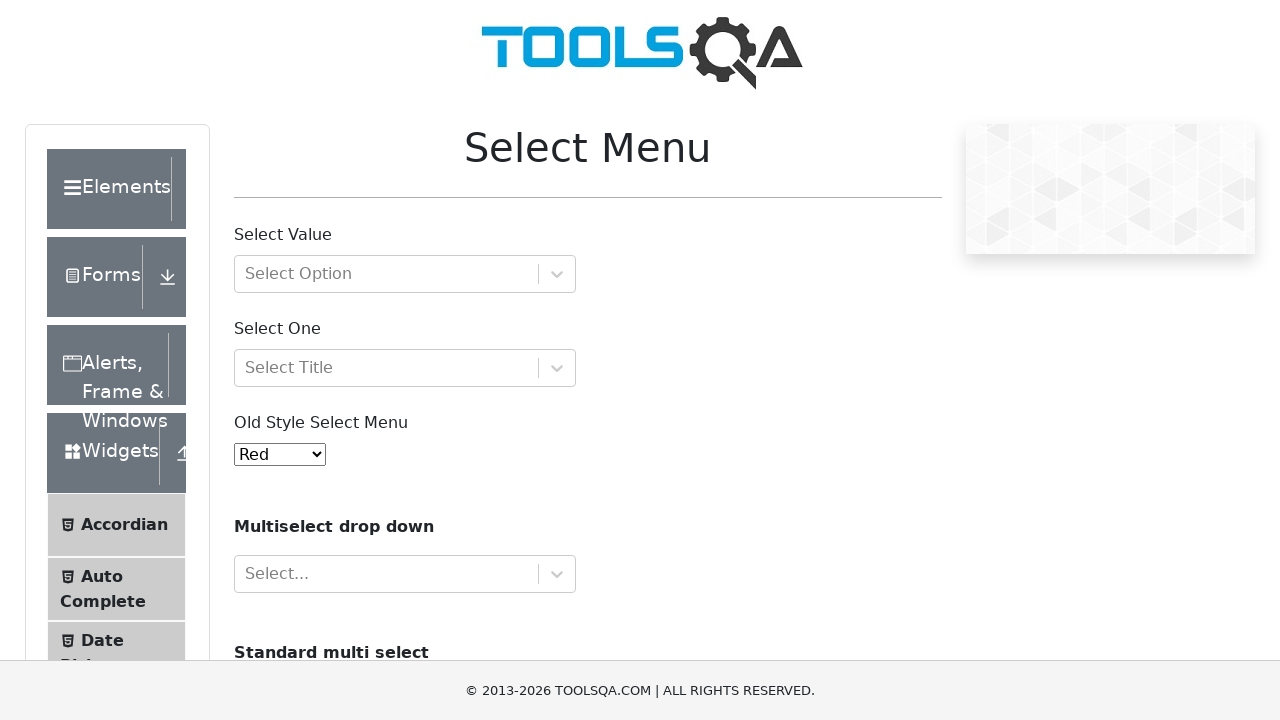

Selected 'Yellow' option from the dropdown menu on #oldSelectMenu
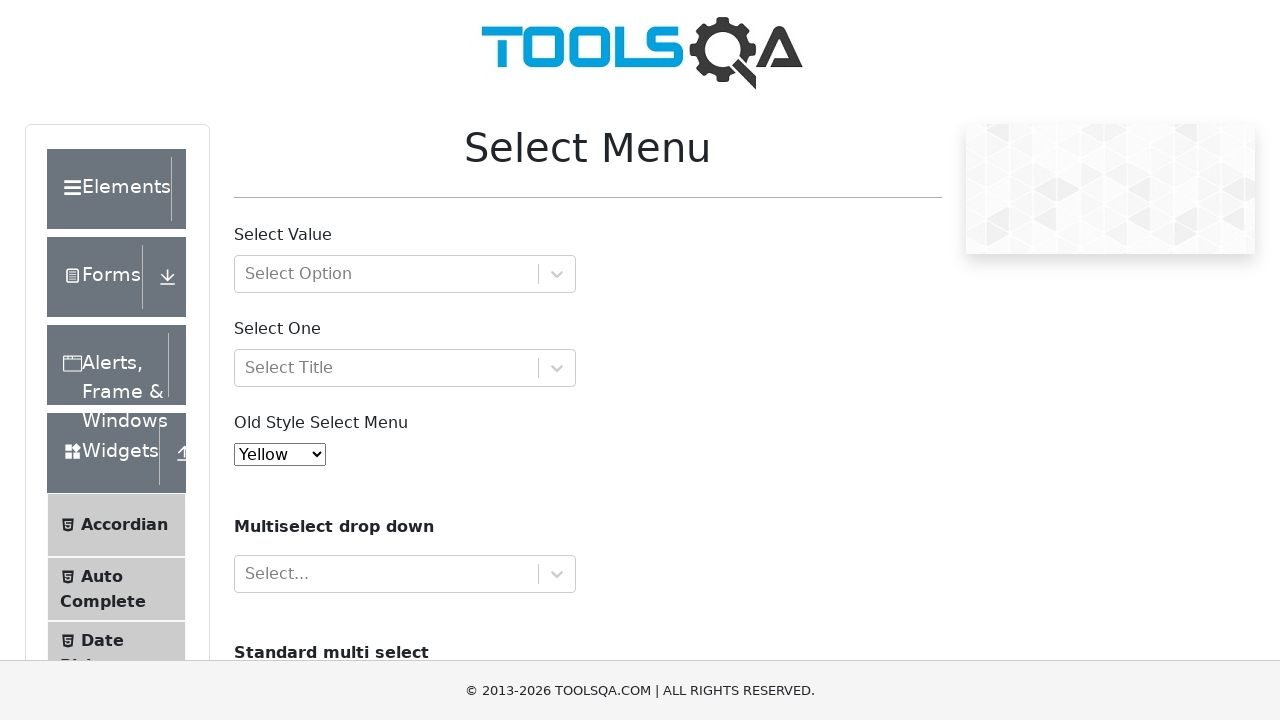

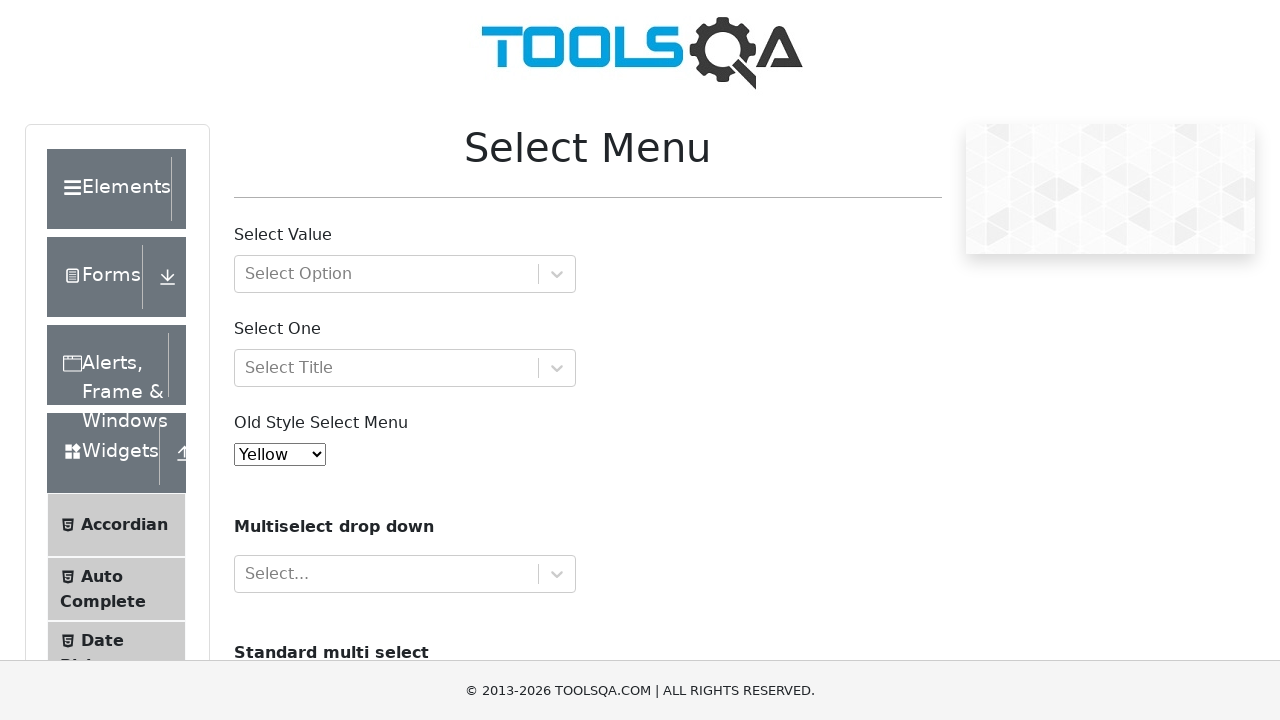